Tests window handling by clicking a link that opens a new window, switching between parent and child windows, and verifying window titles

Starting URL: http://seleniumpractise.blogspot.com/2017/07/multiple-window-examples.html

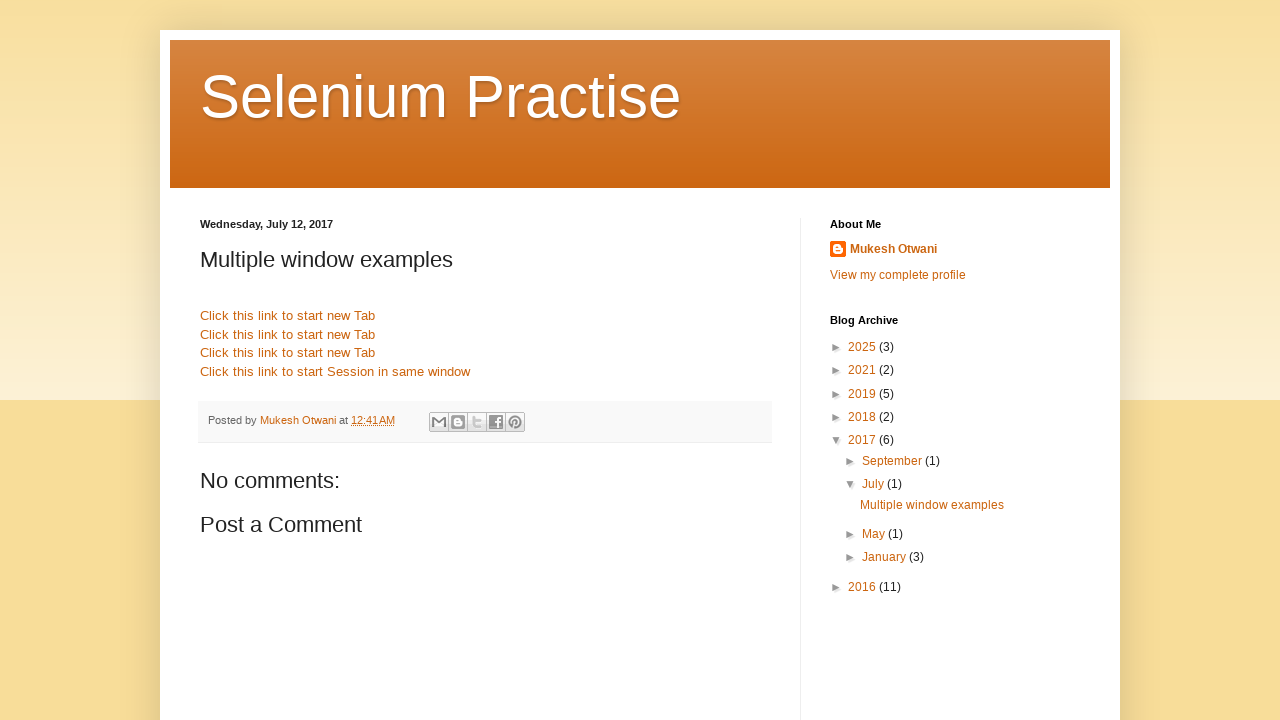

Clicked link that opens new window to Google at (288, 316) on a[href='http://www.google.com']
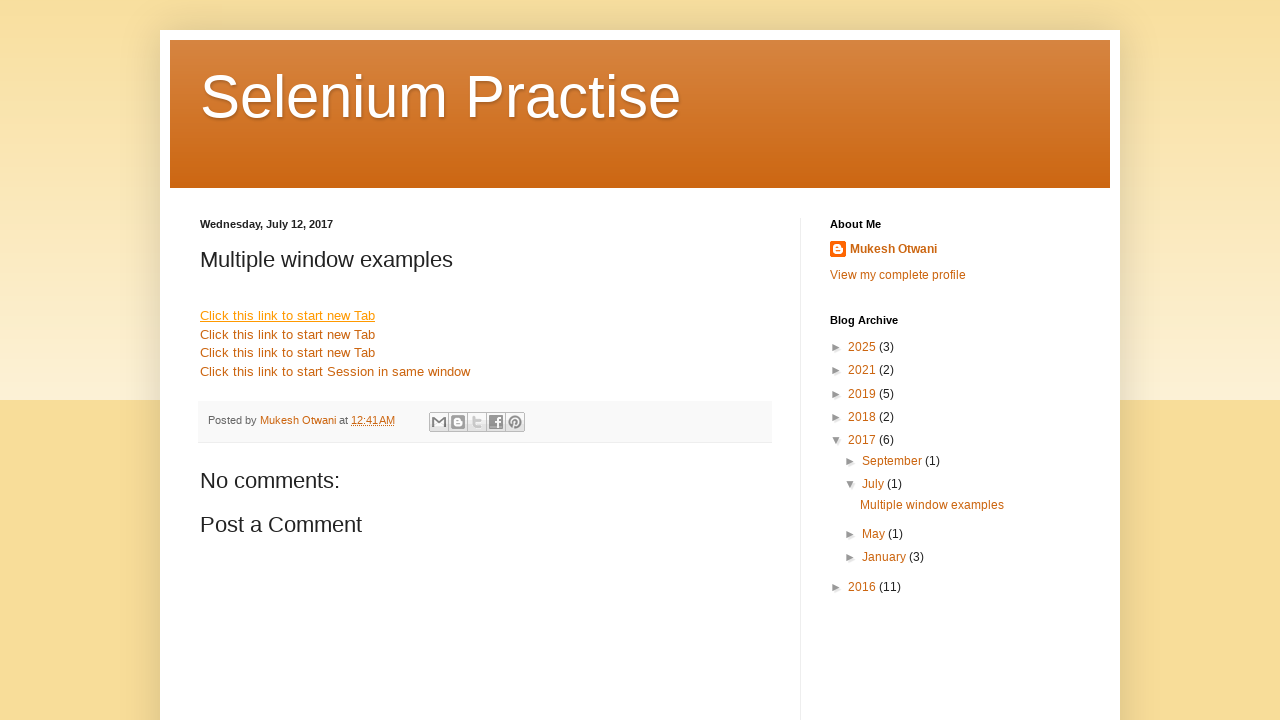

New window loaded completely
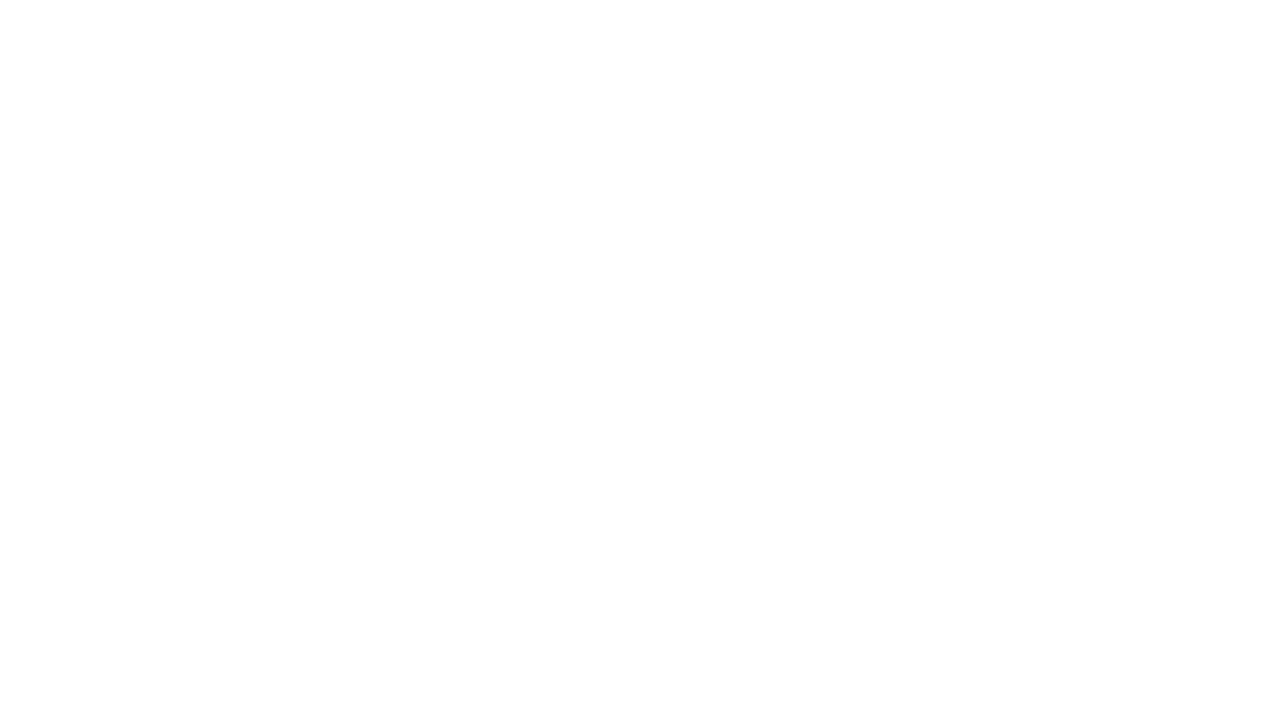

Retrieved child window title: 
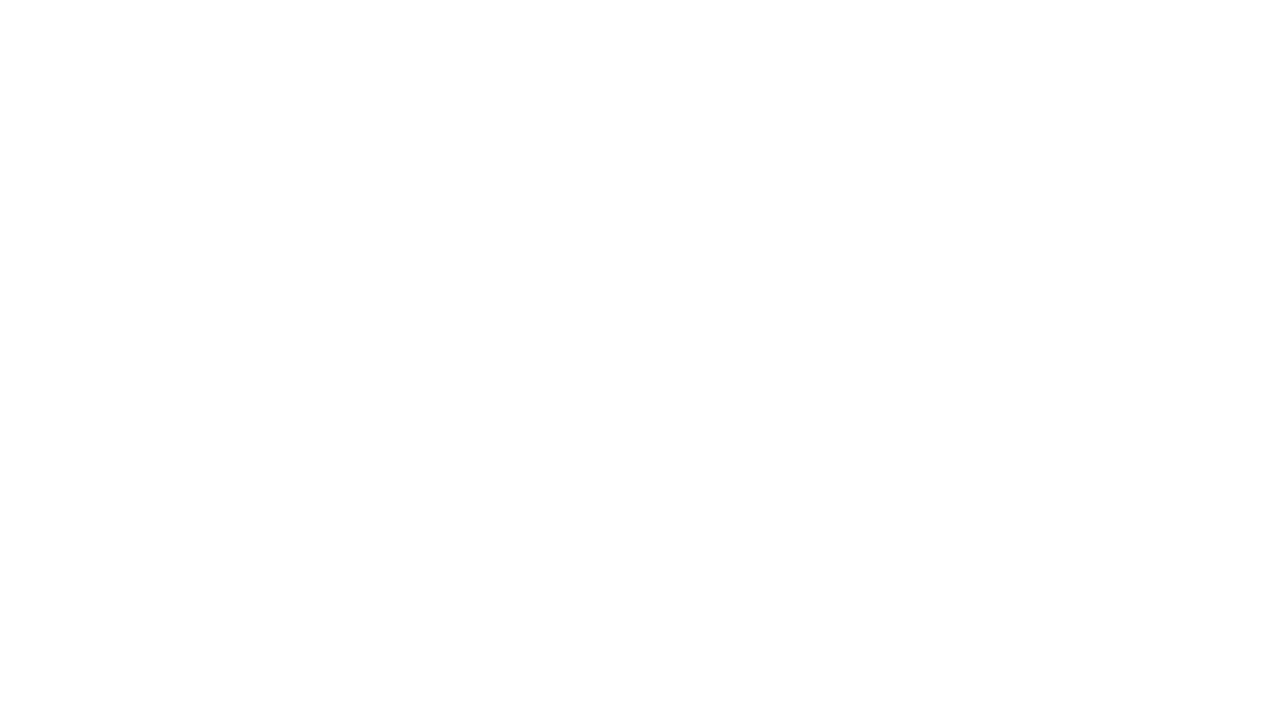

Closed child window
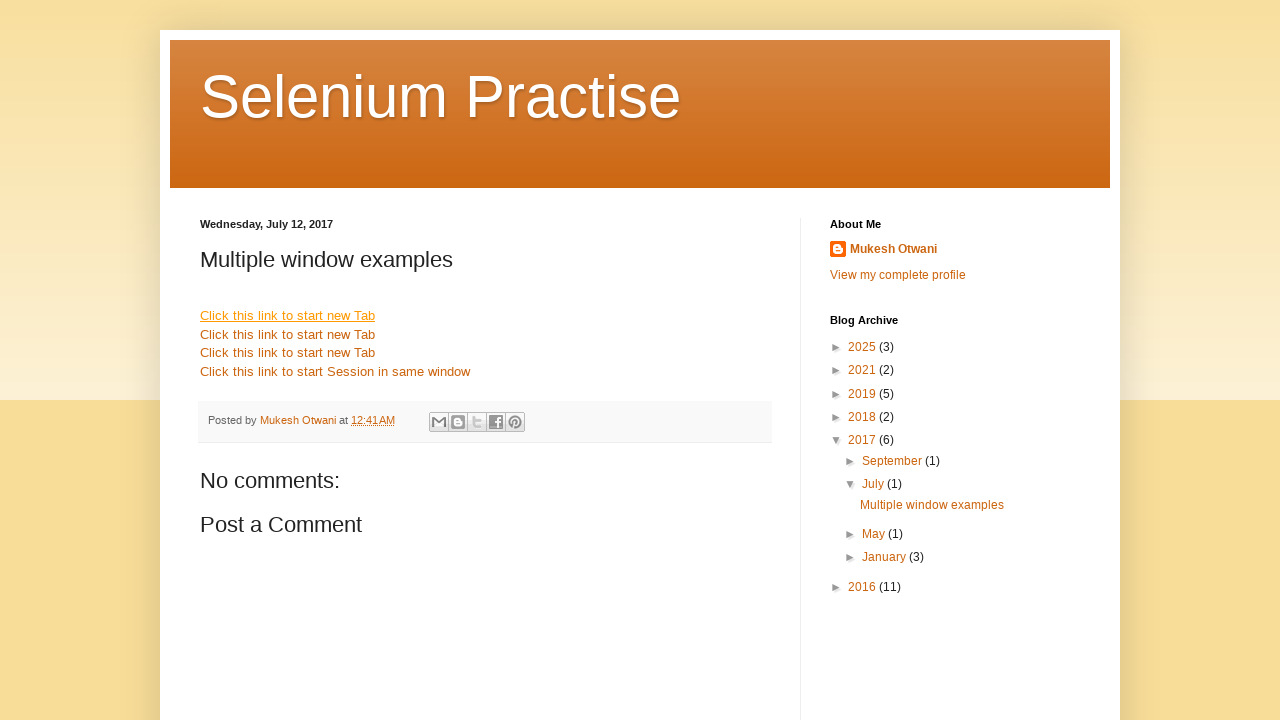

Retrieved parent window title: Selenium Practise: Multiple window examples
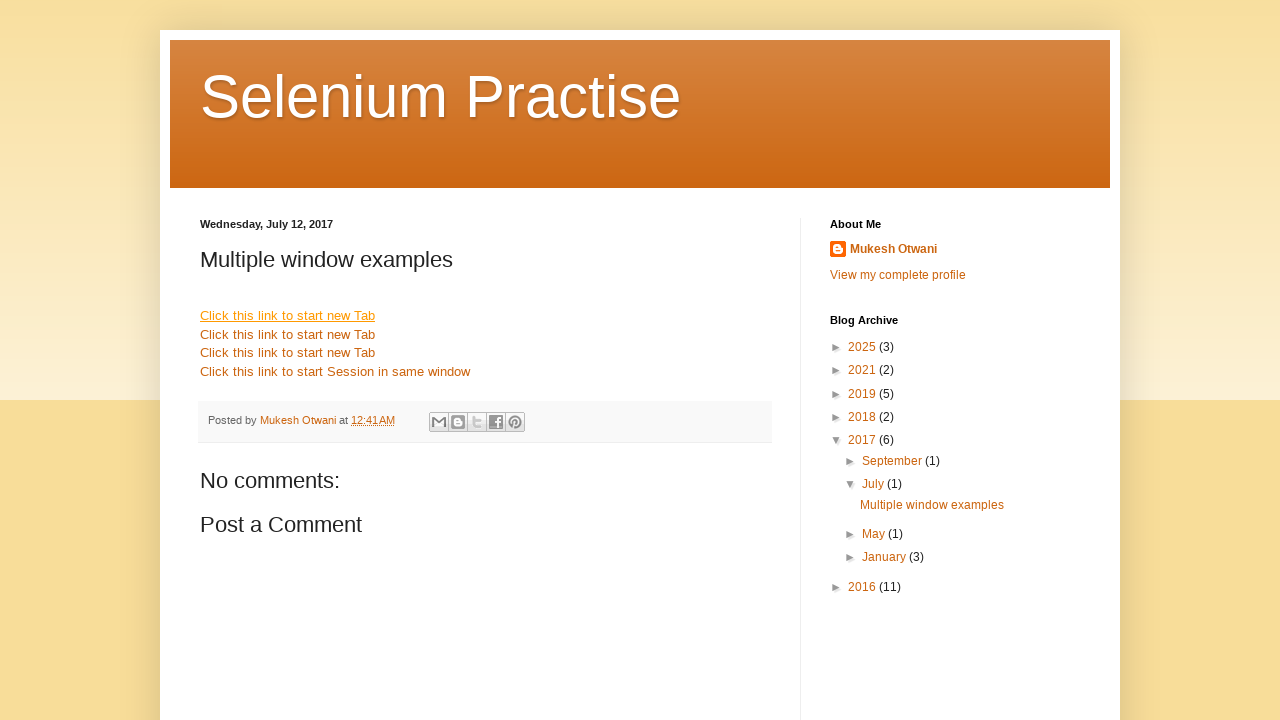

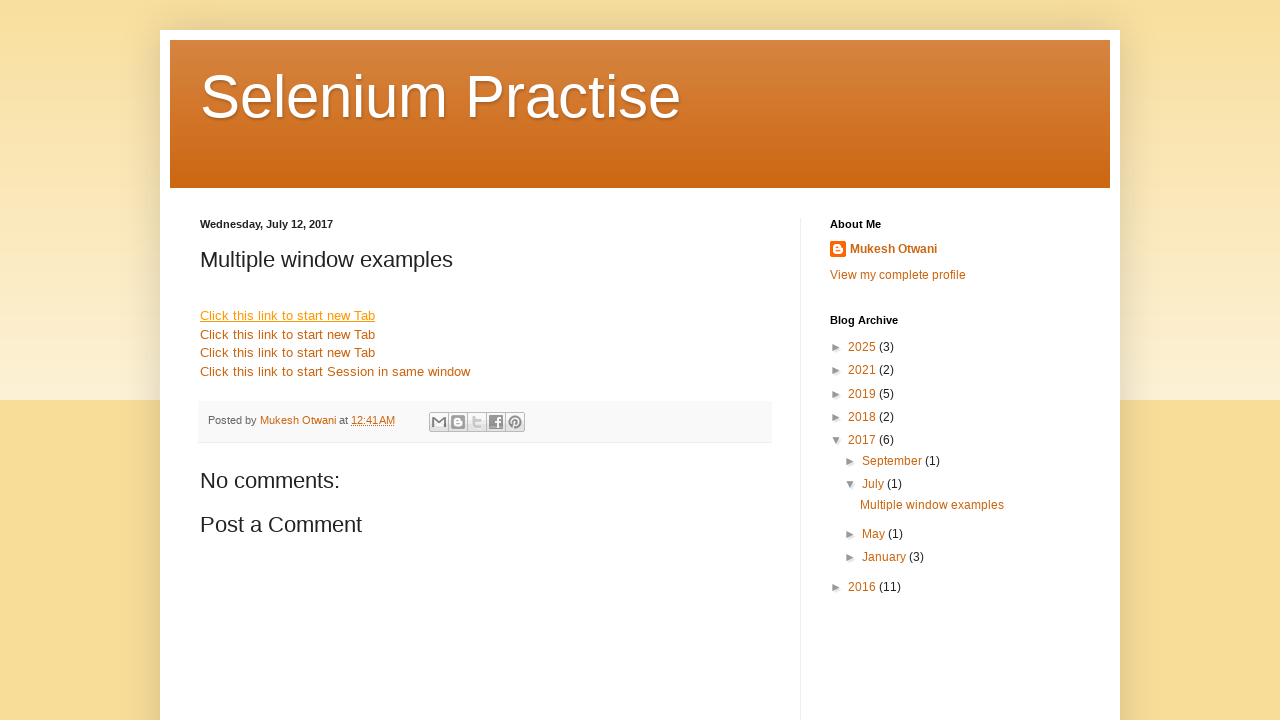